Tests an e-commerce flow by adding multiple vegetable products to cart, applying a promo code, and verifying the discount is applied

Starting URL: https://rahulshettyacademy.com/seleniumPractise

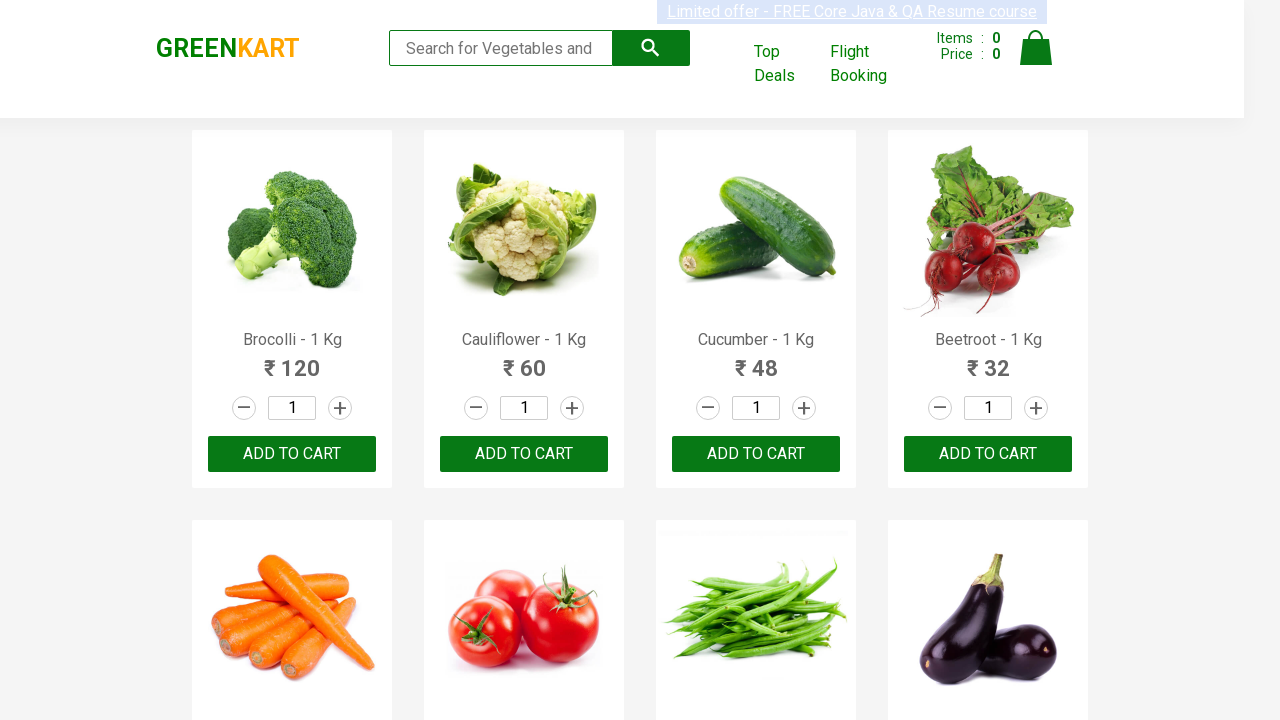

Waited for product elements to load on the page
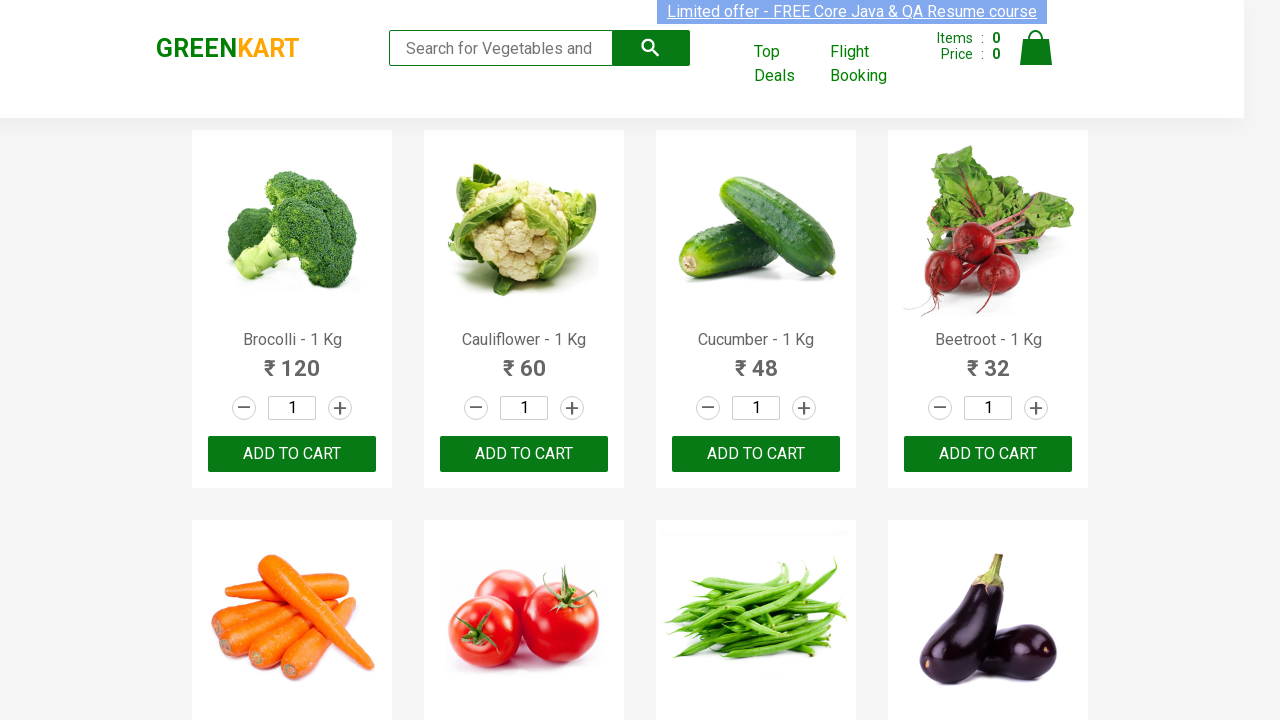

Retrieved all product elements from the page
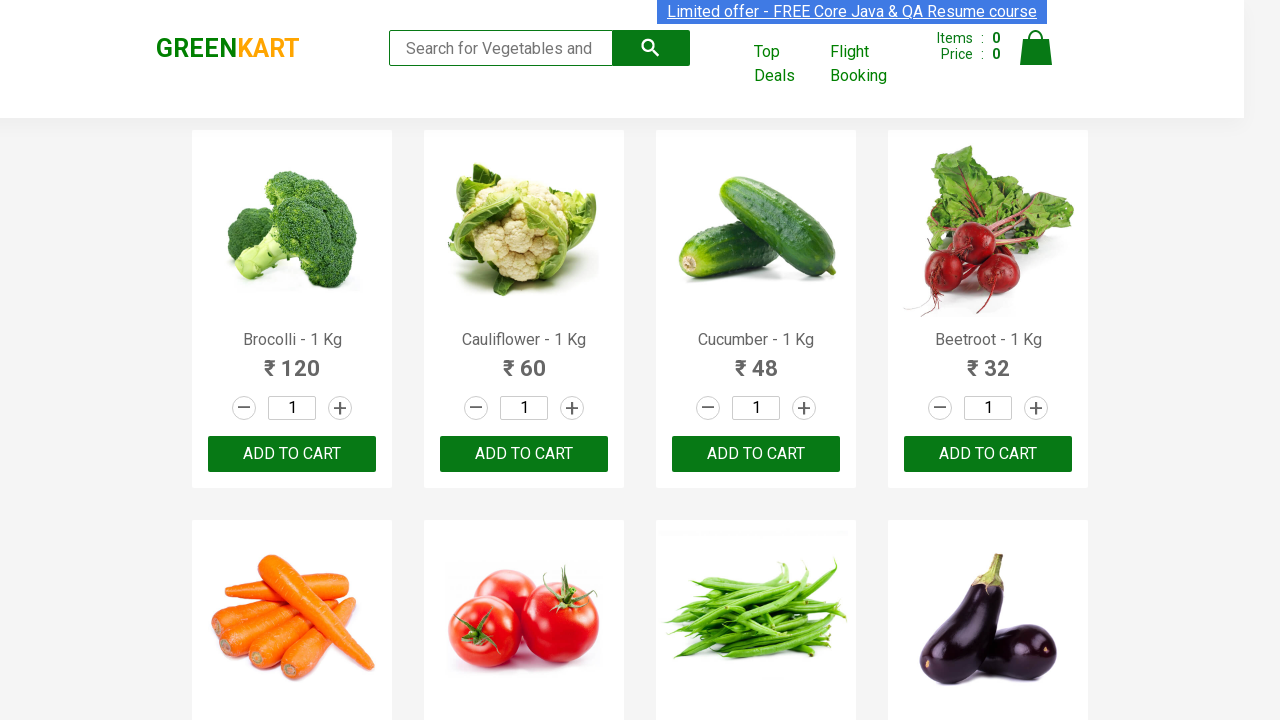

Added 'Brinjal' to cart
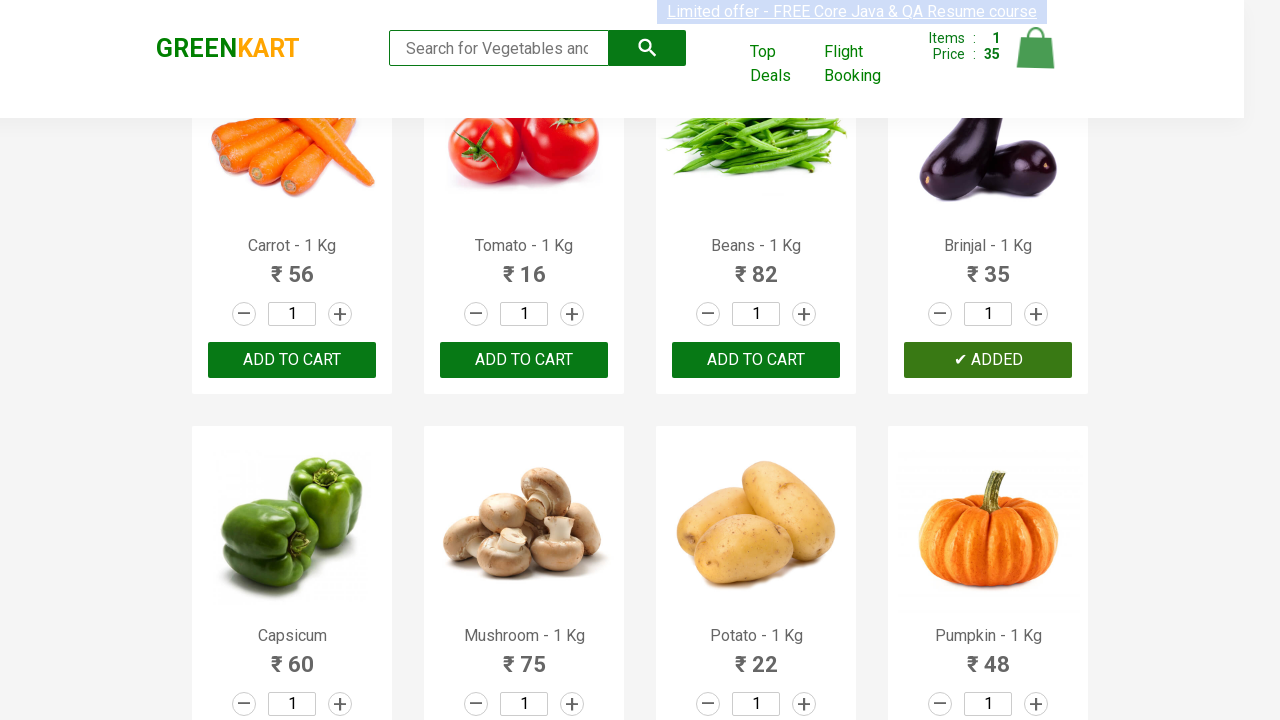

Added 'Mushroom' to cart
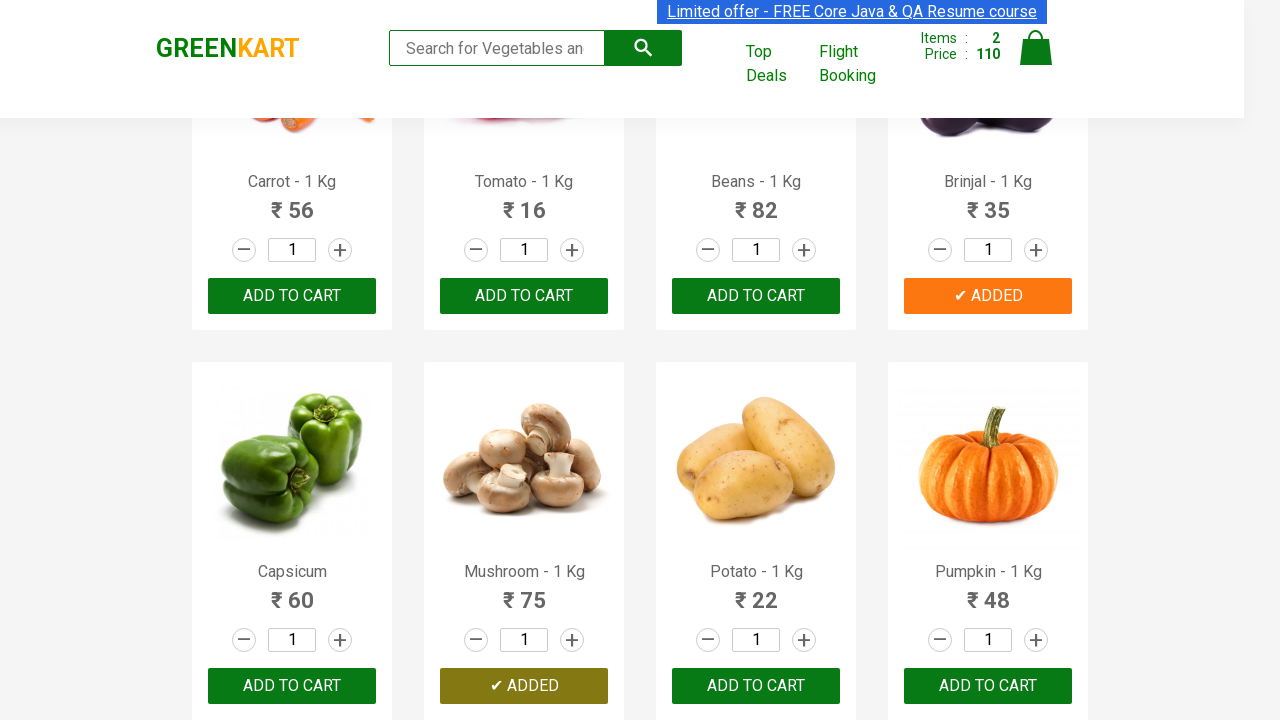

Added 'Potato' to cart
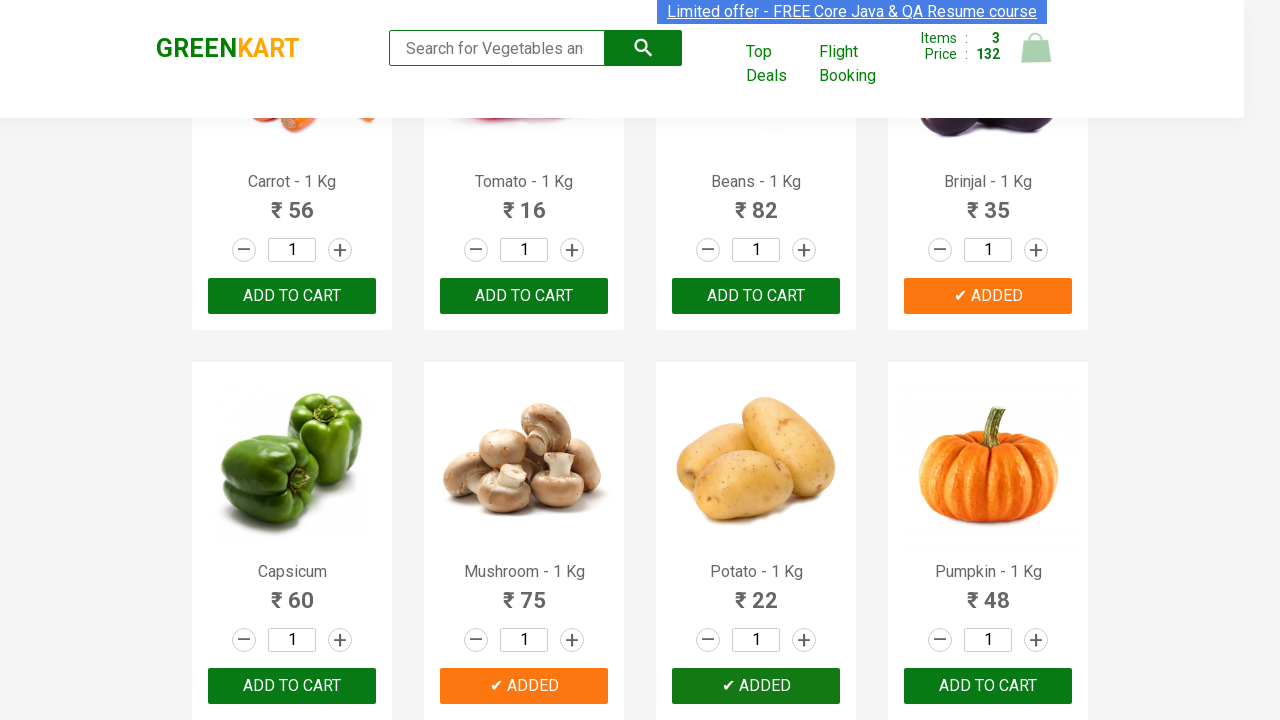

Added 'Banana' to cart
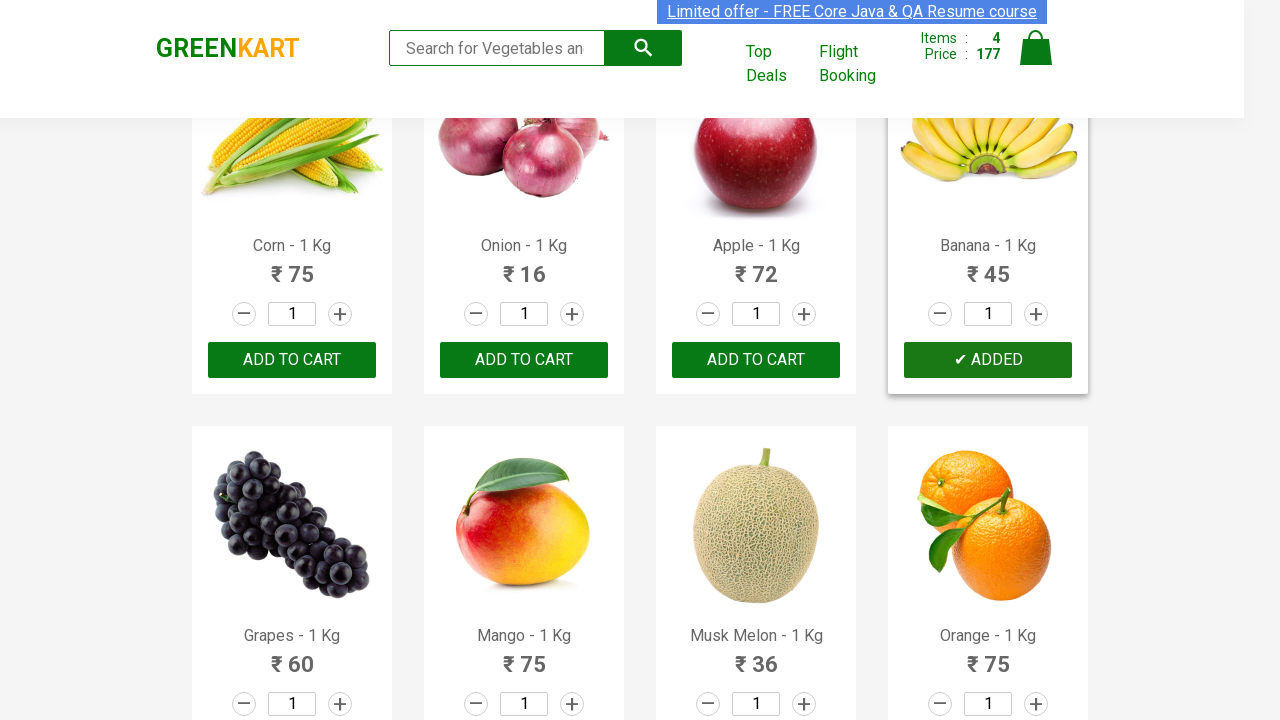

Added 'Grapes' to cart
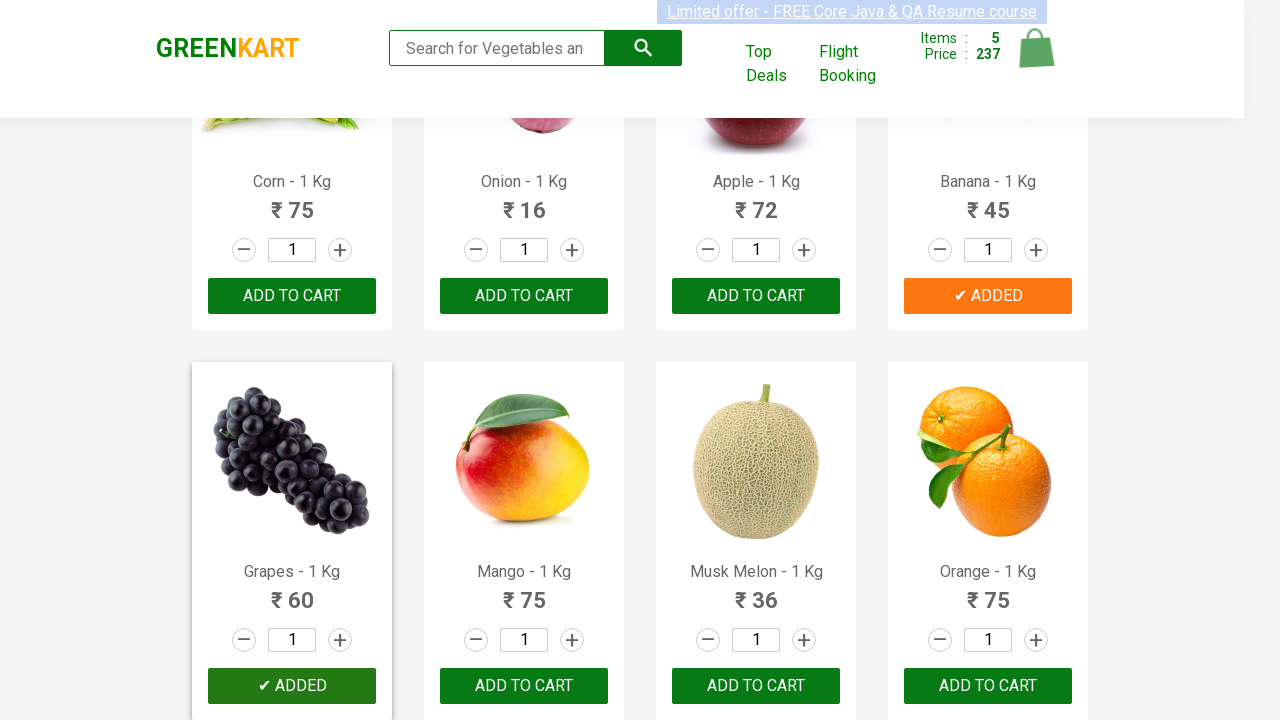

Added 'Mango' to cart
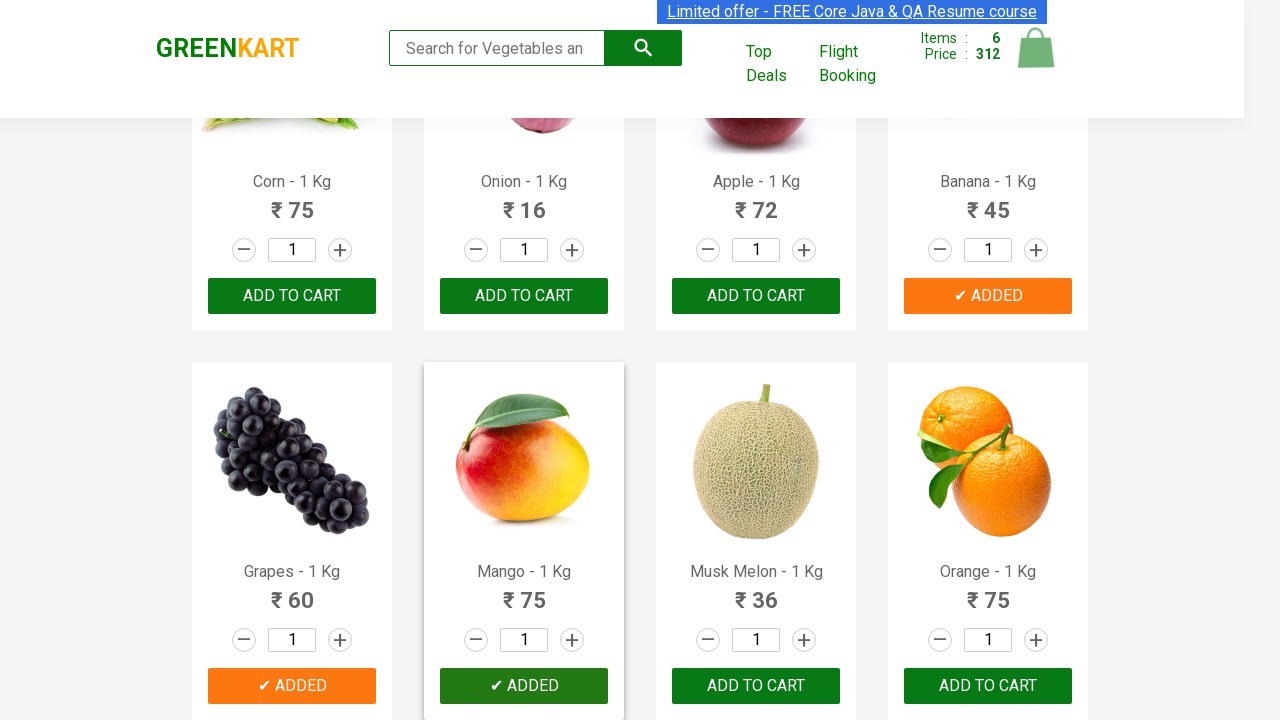

Added 'Pears' to cart
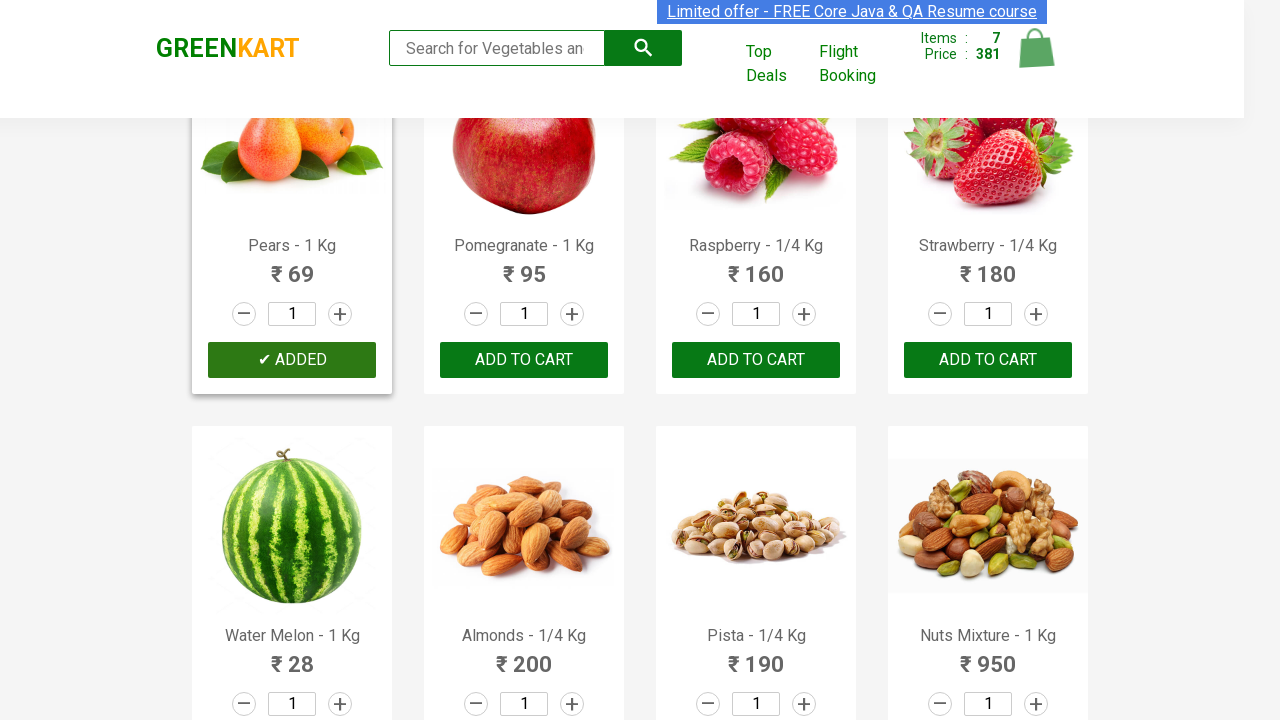

Clicked on cart icon to view cart at (1036, 48) on img[alt='Cart']
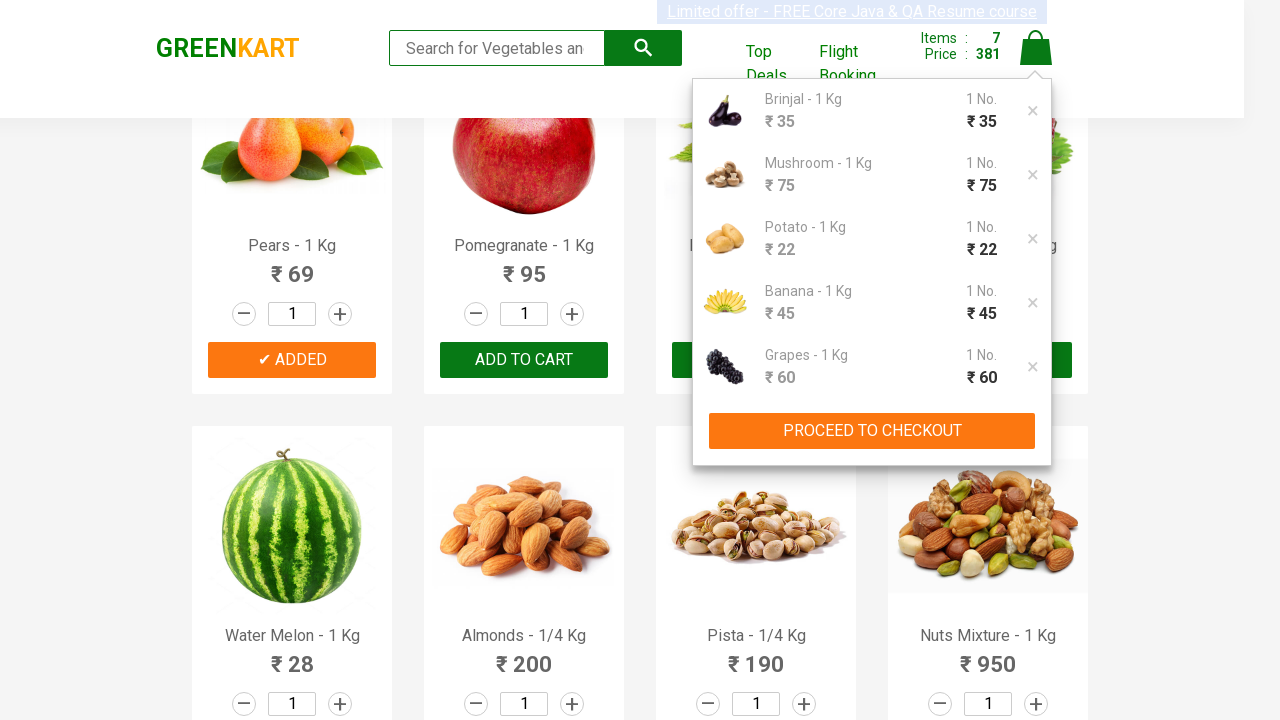

Clicked proceed to checkout button at (872, 431) on button[type='button']
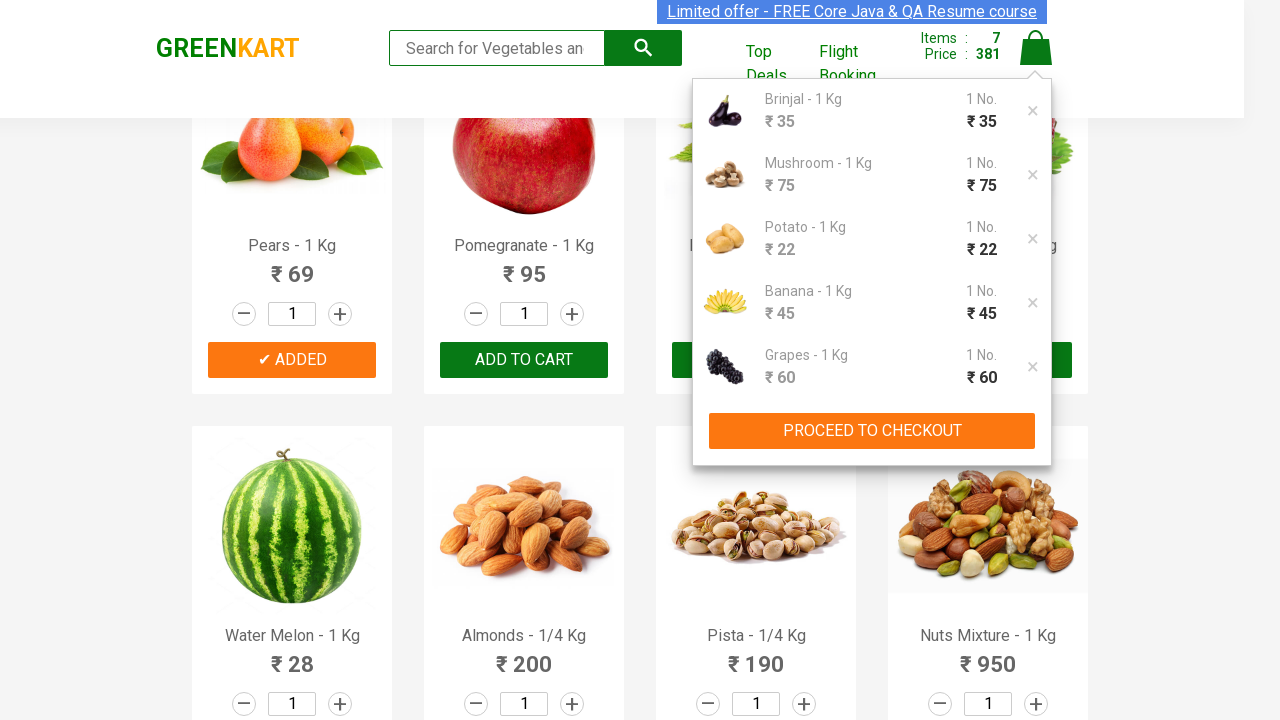

Filled promo code field with 'rahulshettyacademy' on .promoCode
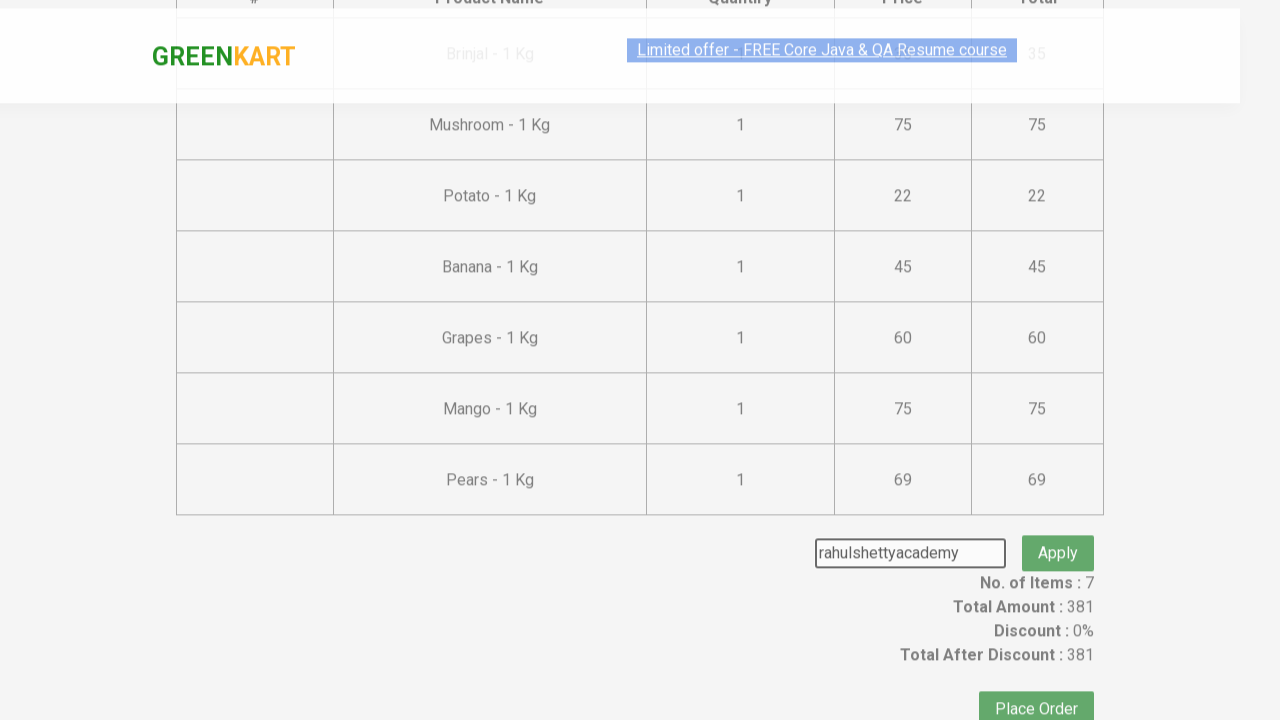

Clicked promo code apply button at (1058, 530) on .promoBtn
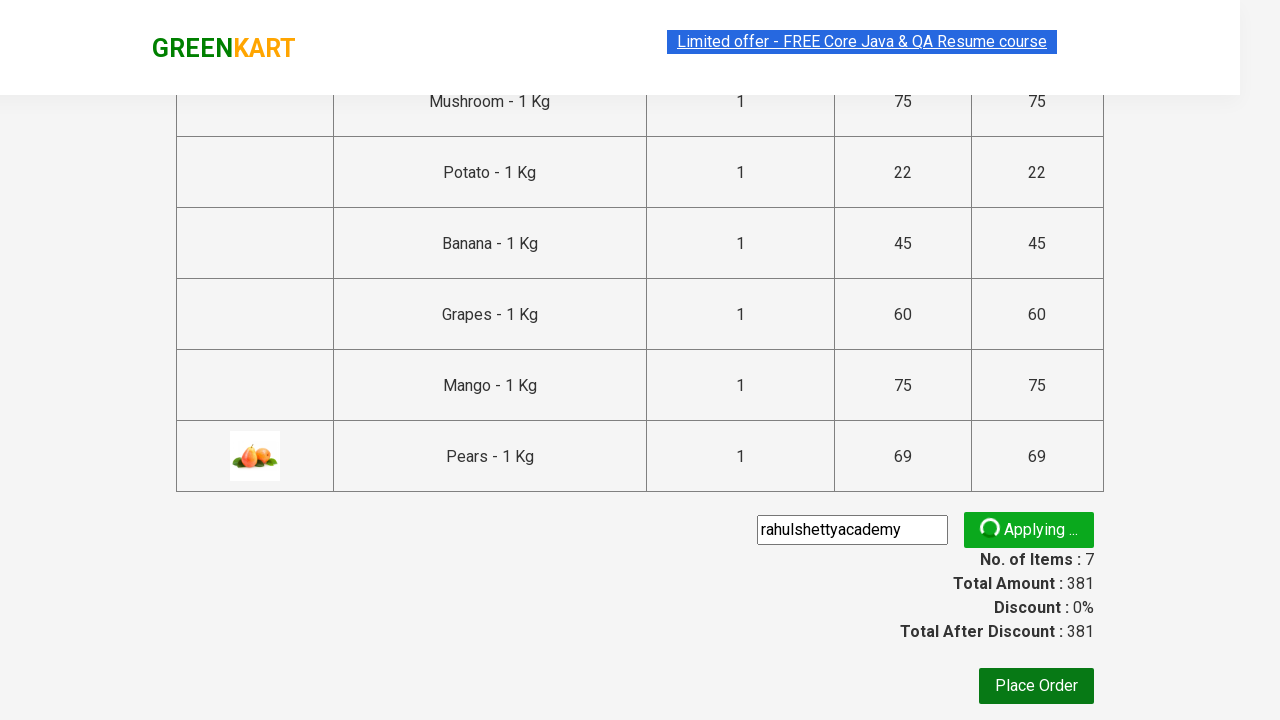

Verified that promo code was successfully applied with discount confirmation message
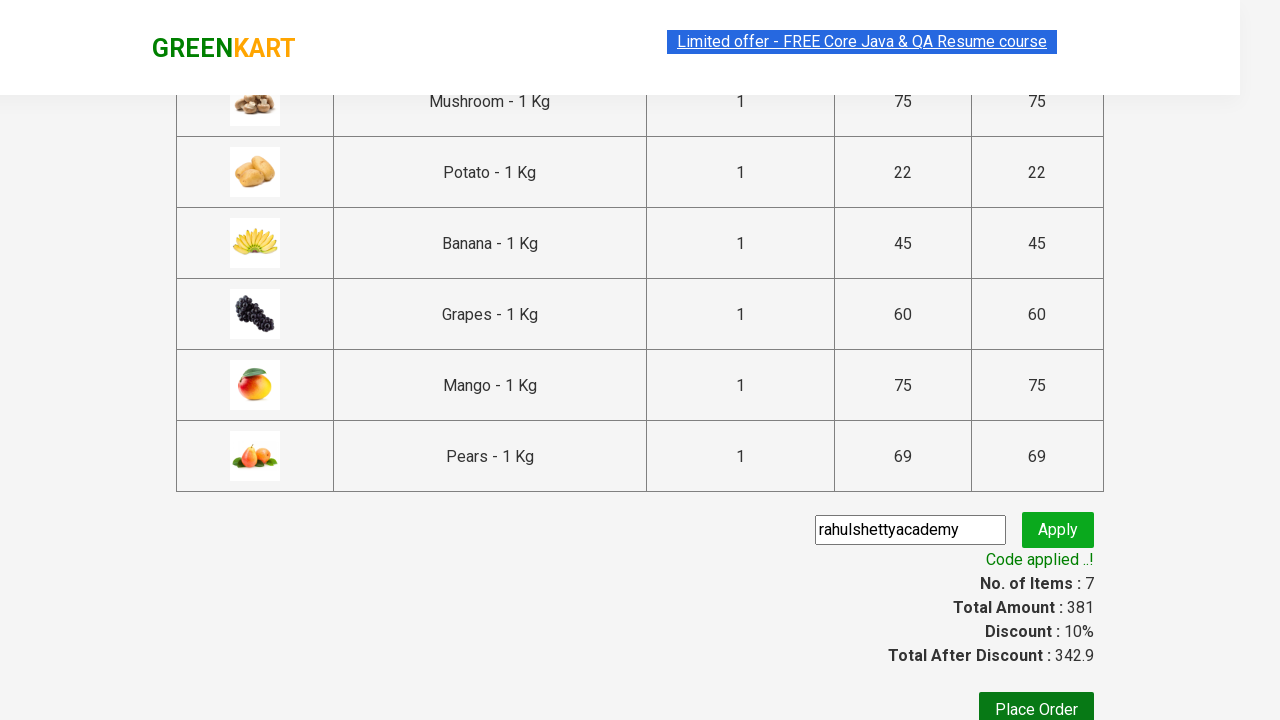

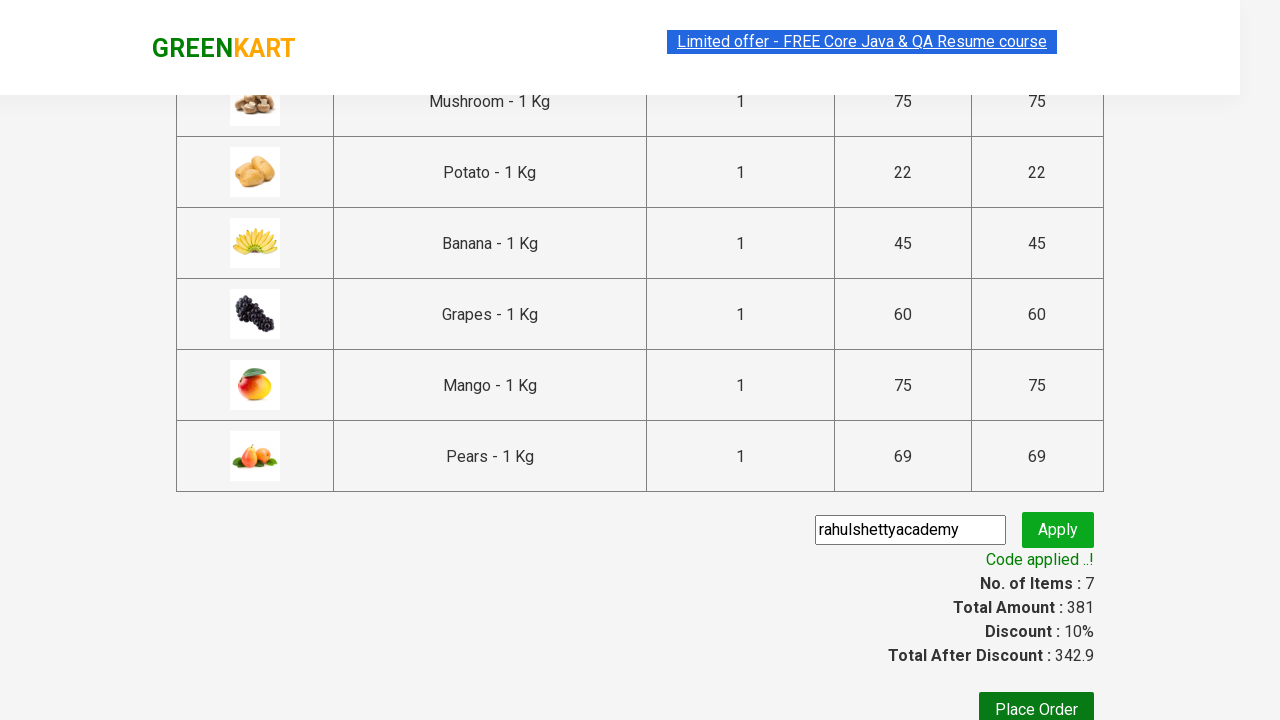